Tests jQuery UI slider functionality by dragging the slider handle to a new position within an iframe

Starting URL: https://jqueryui.com/slider/

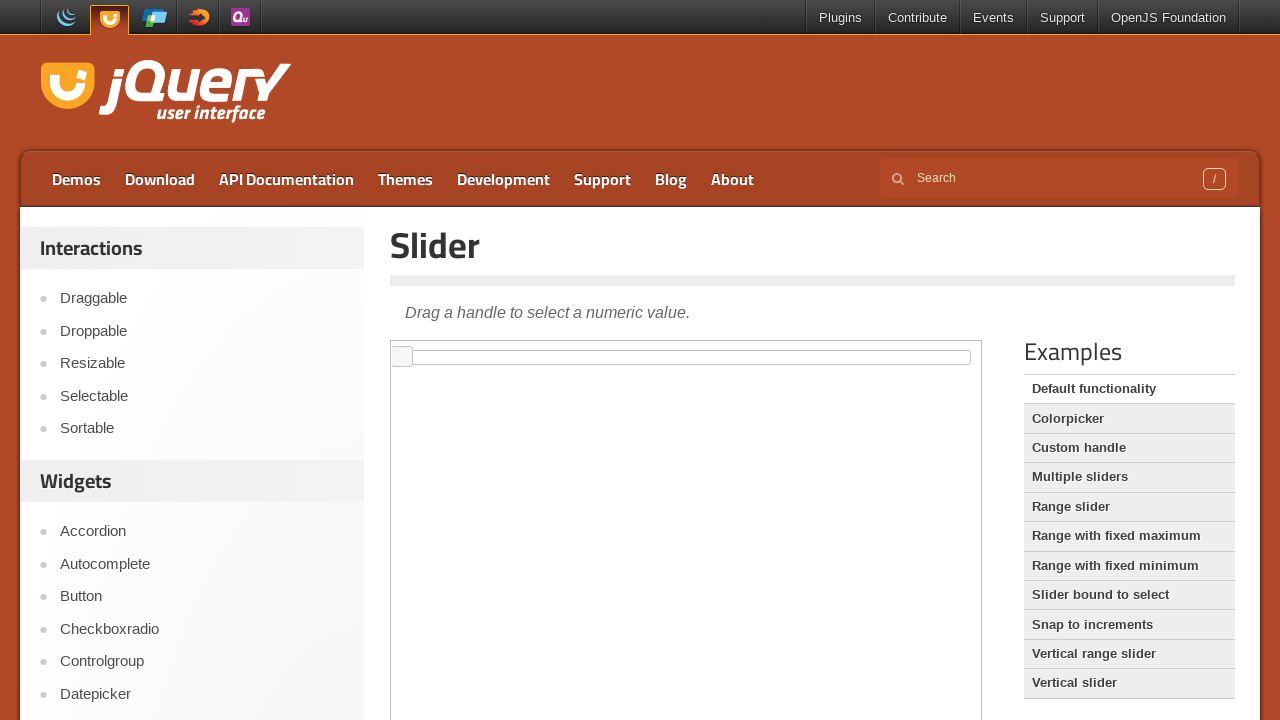

Located iframe containing jQuery UI slider
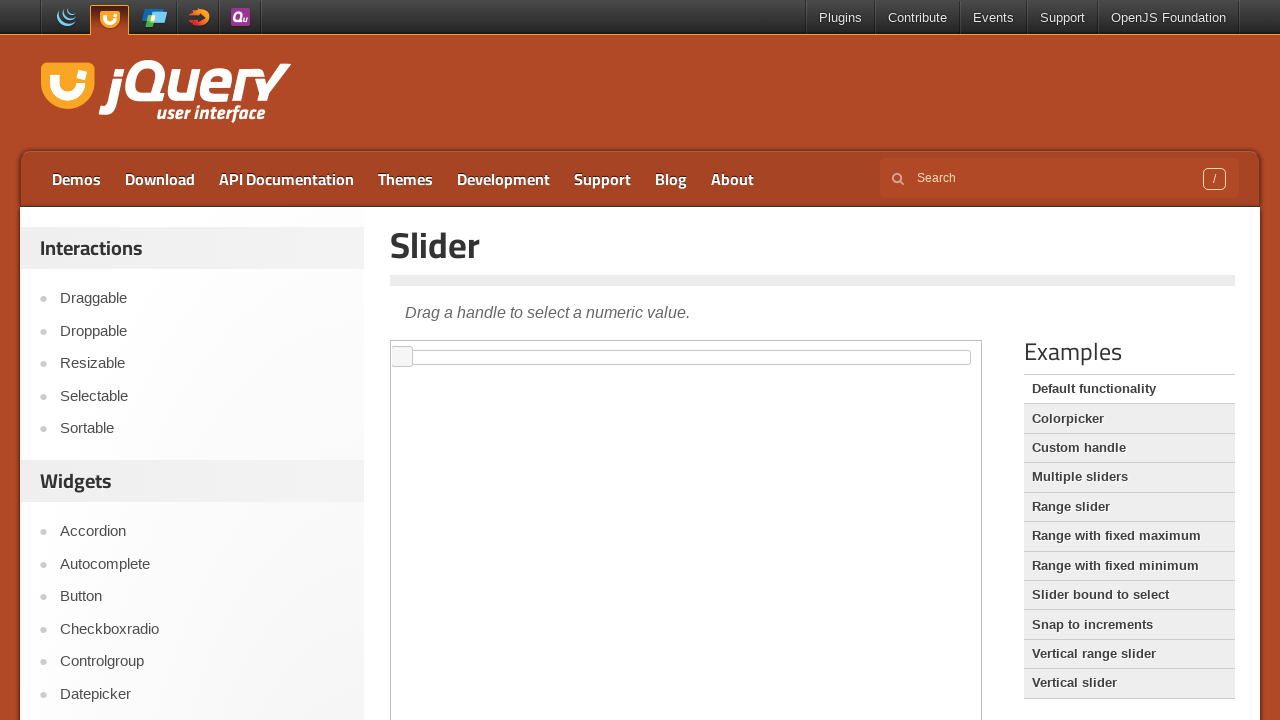

Located slider element within iframe
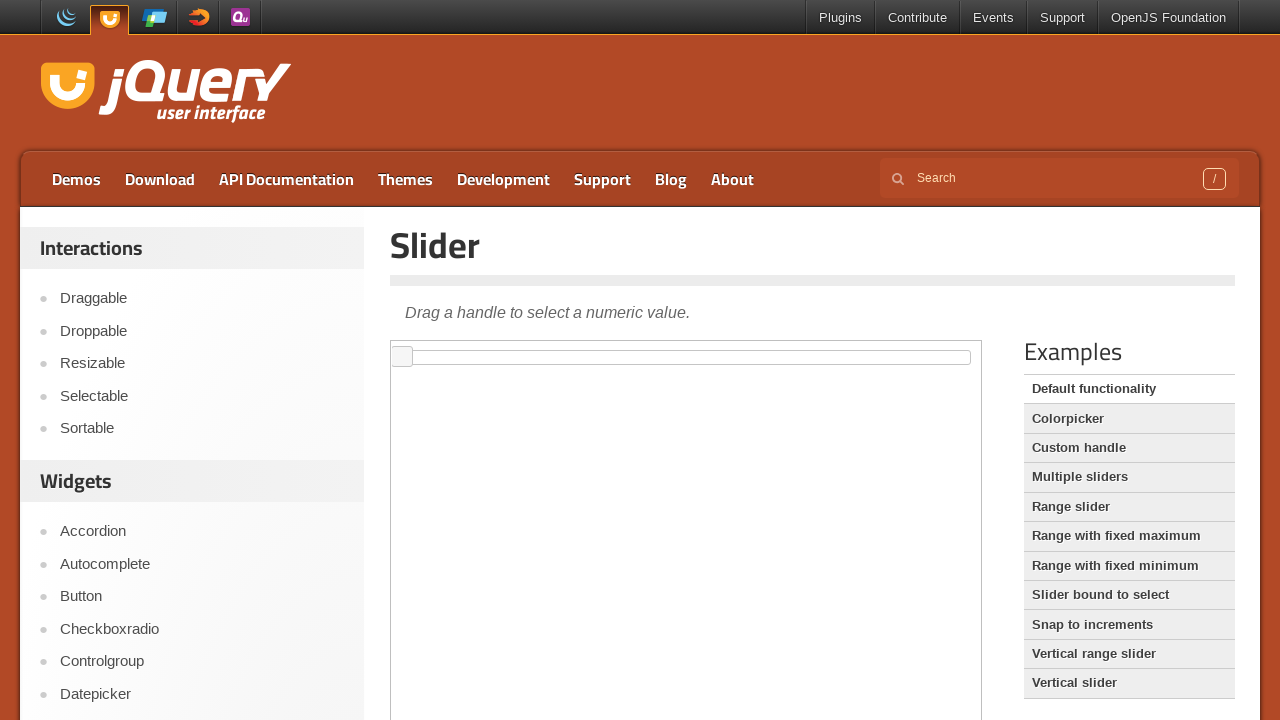

Dragged slider handle 40 pixels to the right at (441, 351)
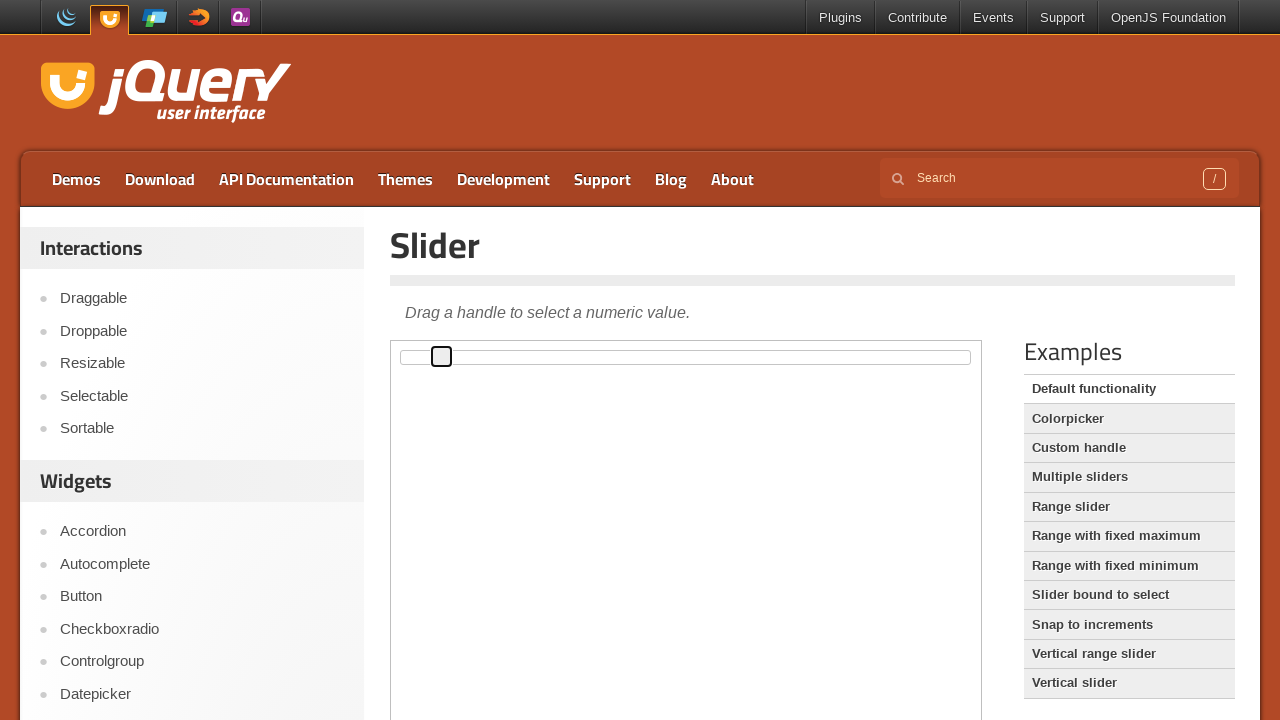

Moved mouse to slider handle center position at (442, 357)
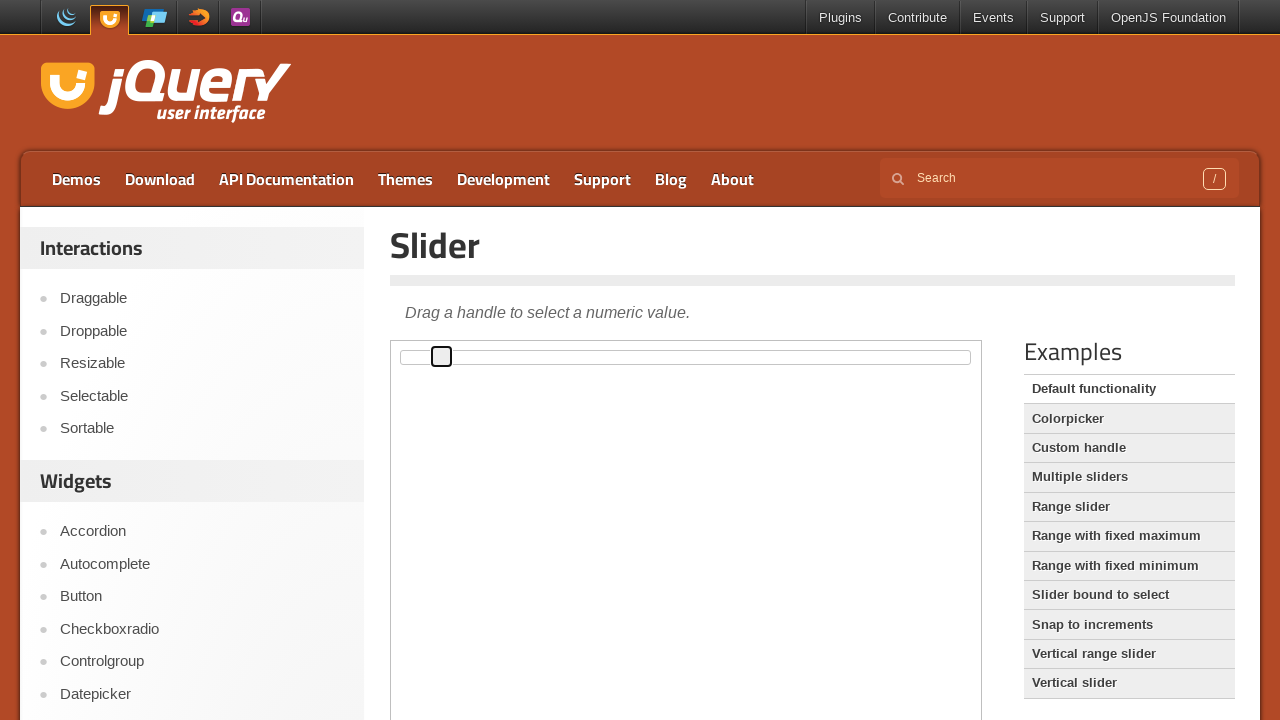

Pressed mouse button down on slider handle at (442, 357)
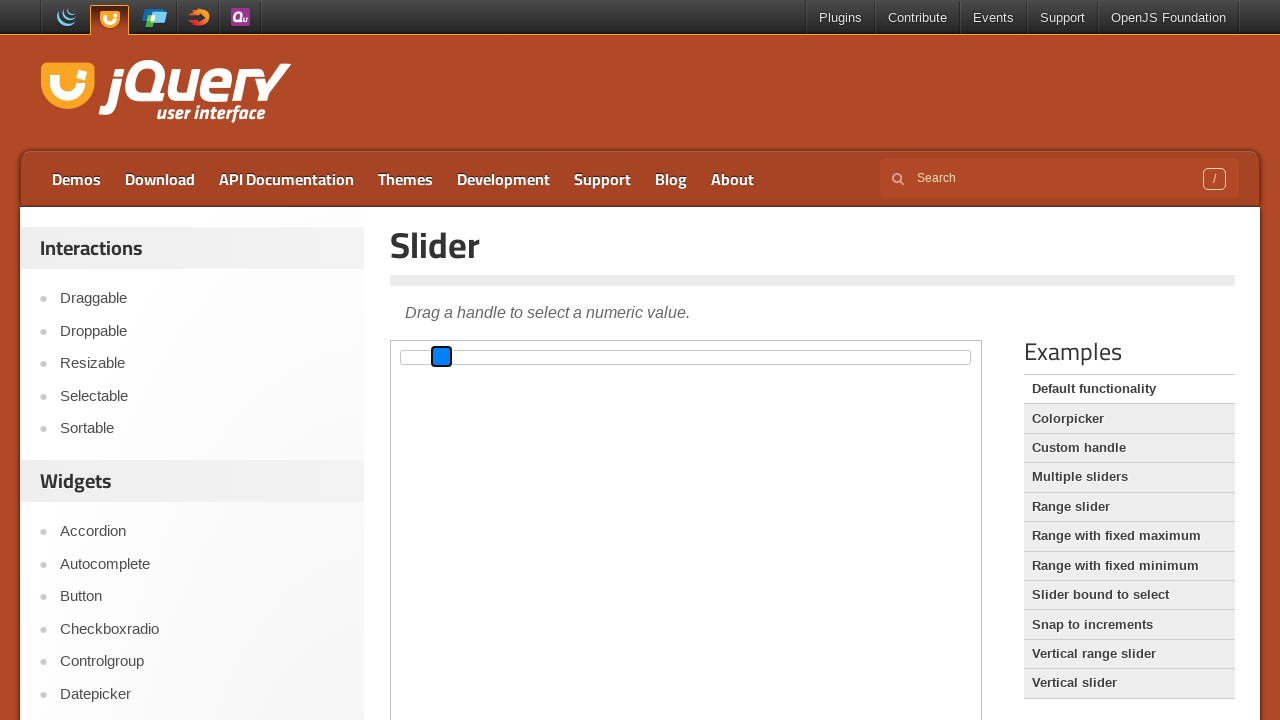

Dragged mouse 40 pixels to the right while holding button down at (482, 357)
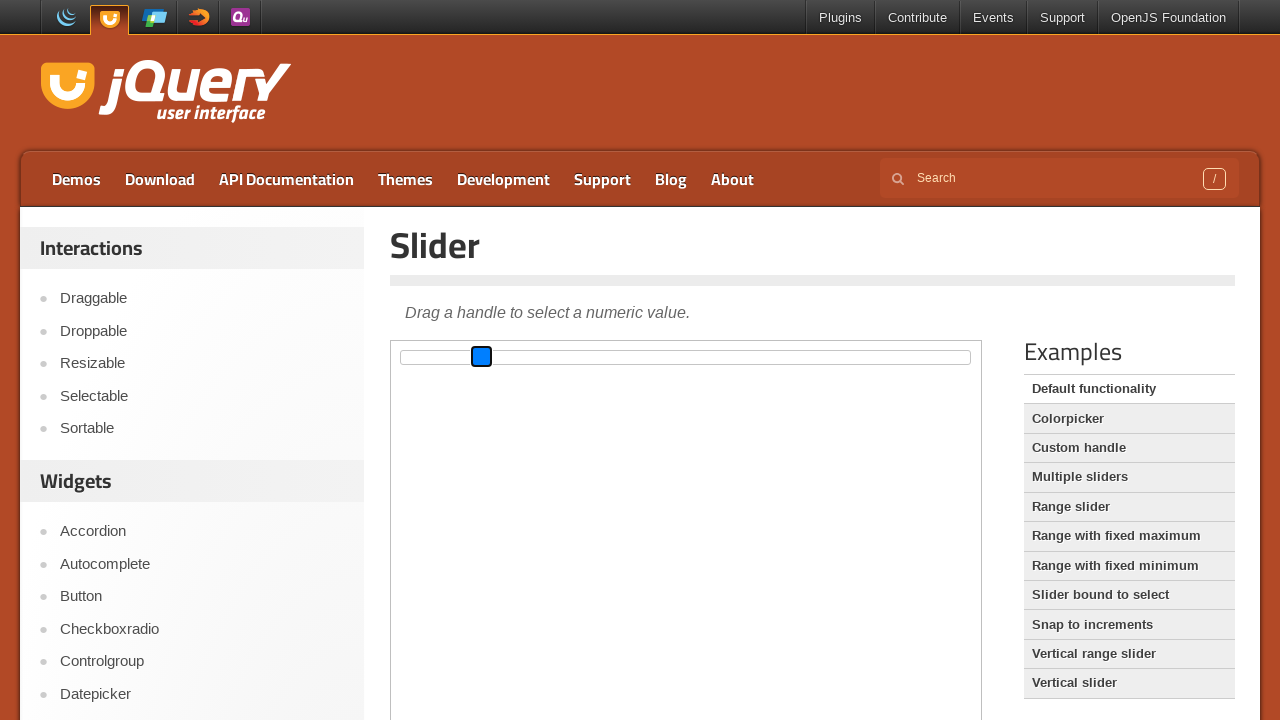

Released mouse button to complete slider drag operation at (482, 357)
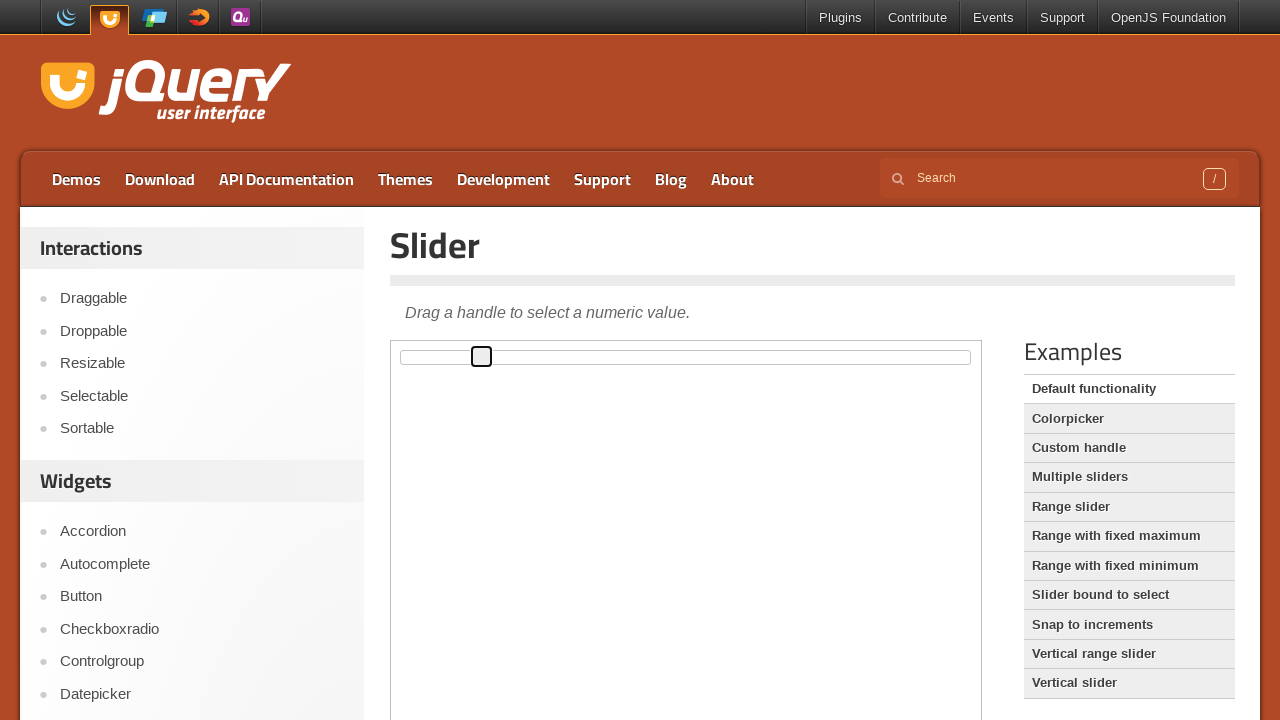

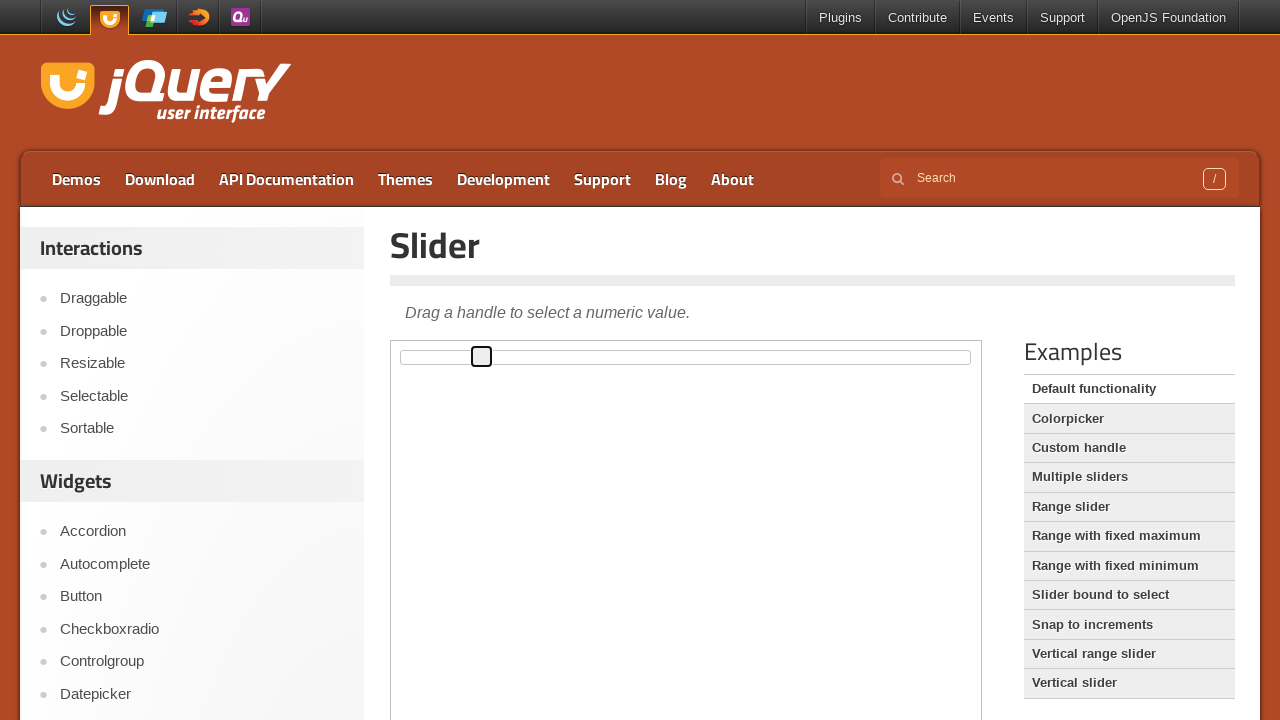